Tests that edits are cancelled when pressing Escape key.

Starting URL: https://demo.playwright.dev/todomvc

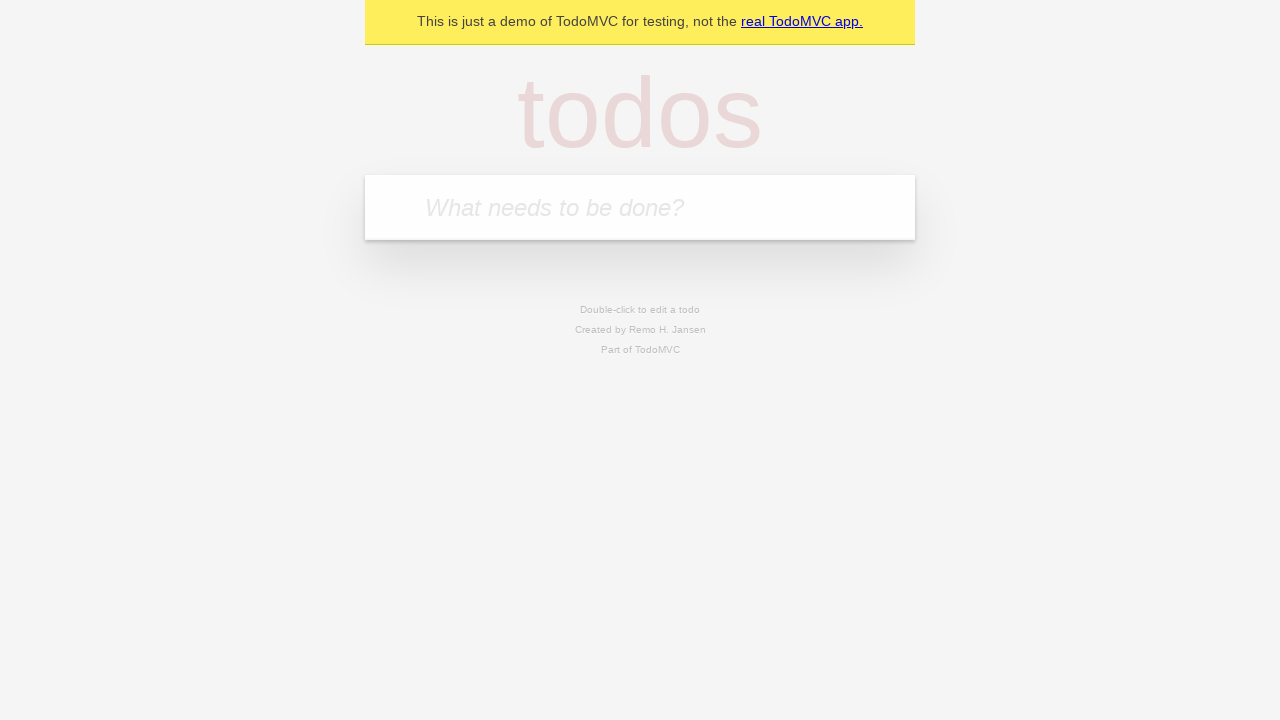

Filled todo input with 'buy some cheese' on internal:attr=[placeholder="What needs to be done?"i]
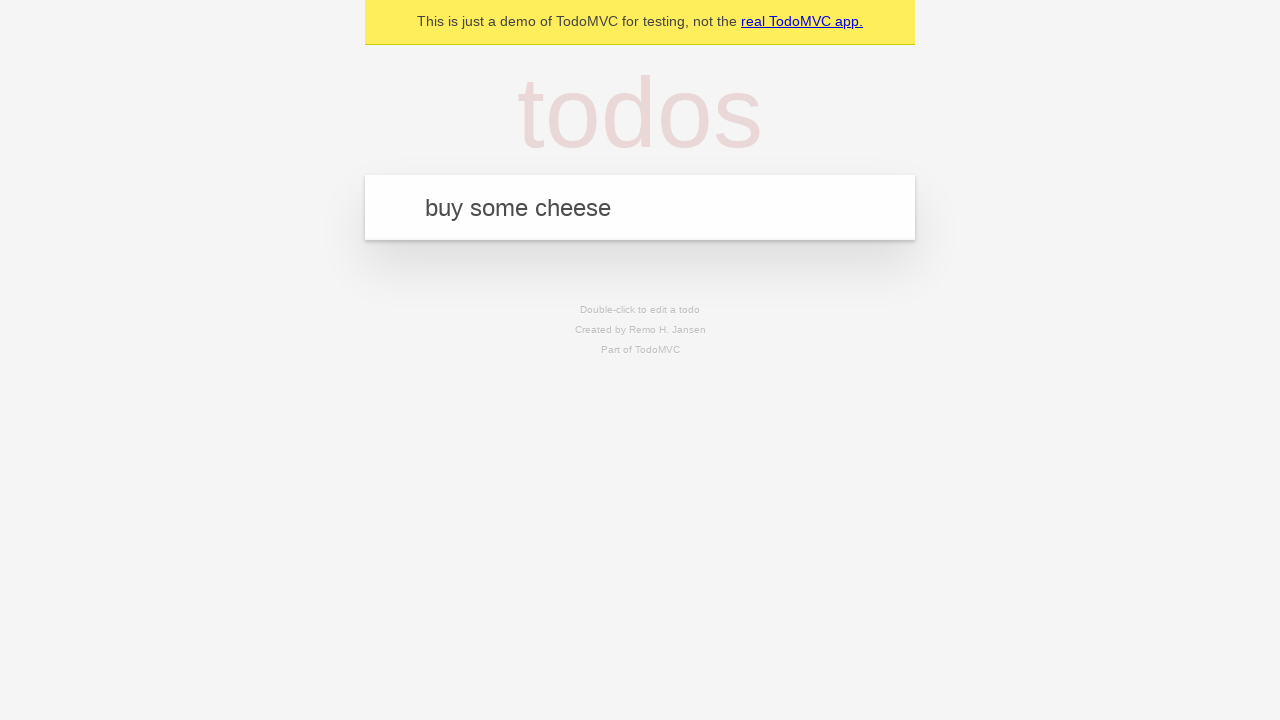

Pressed Enter to create first todo on internal:attr=[placeholder="What needs to be done?"i]
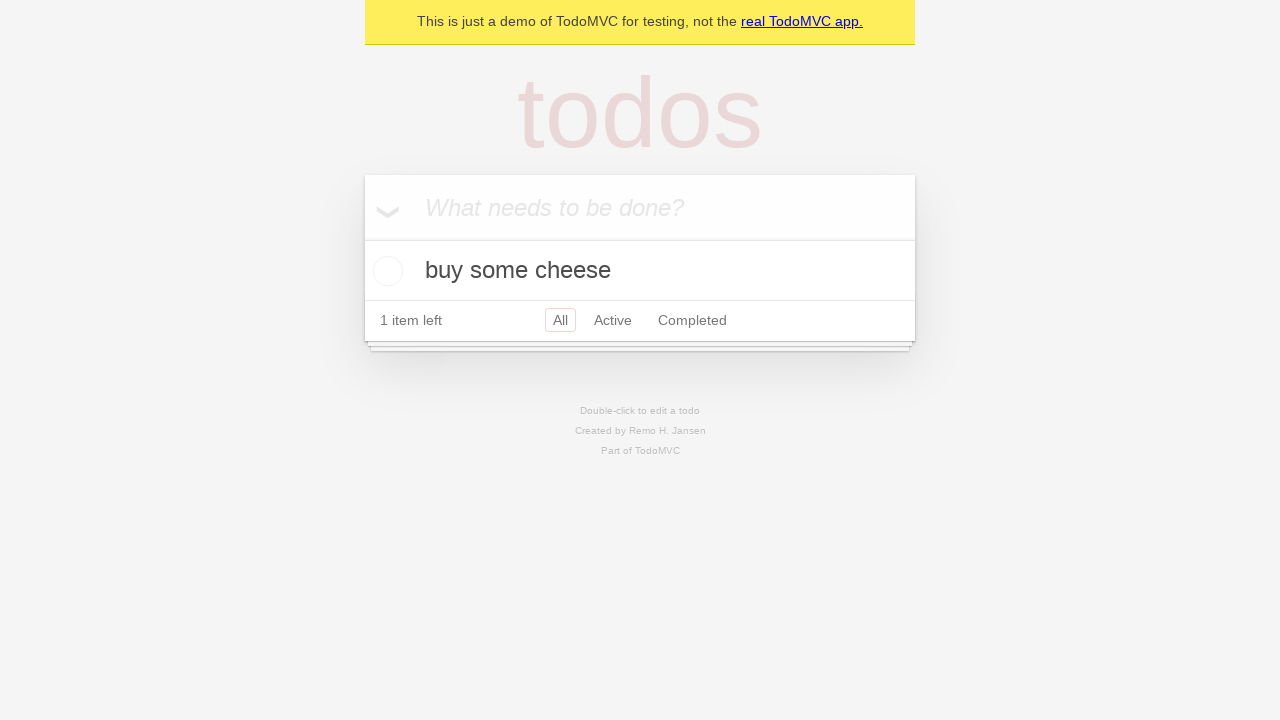

Filled todo input with 'feed the cat' on internal:attr=[placeholder="What needs to be done?"i]
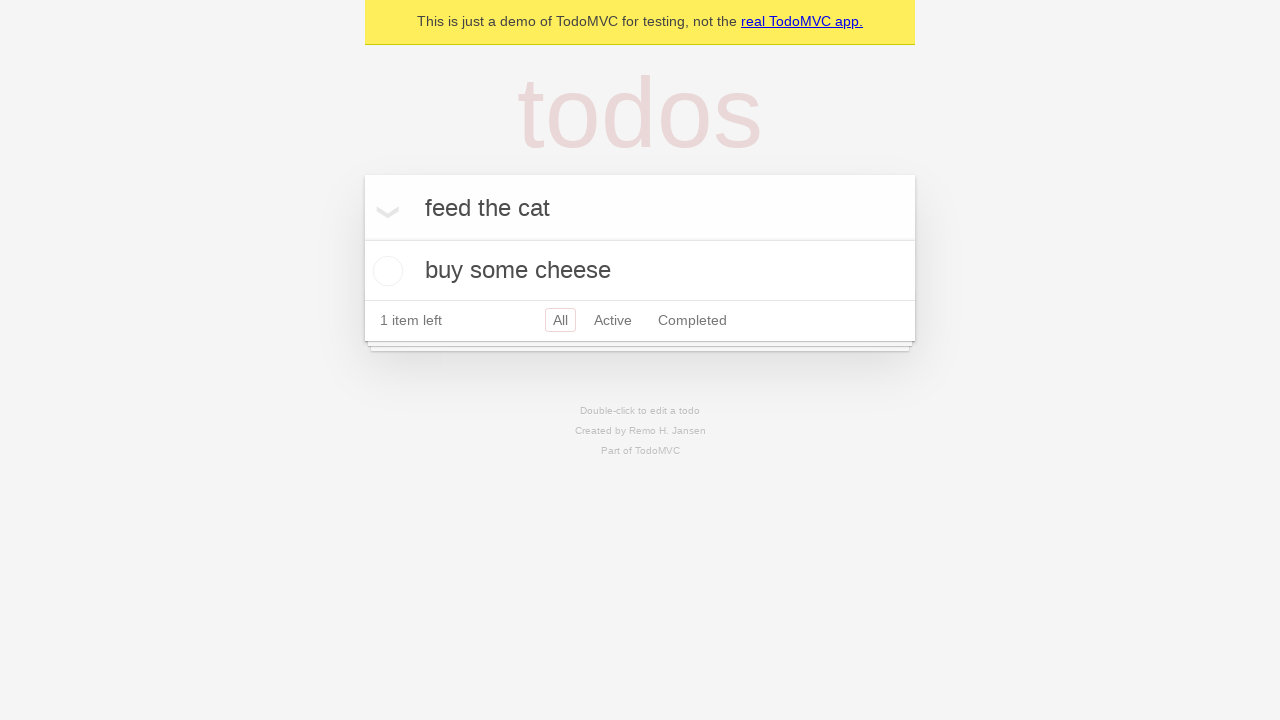

Pressed Enter to create second todo on internal:attr=[placeholder="What needs to be done?"i]
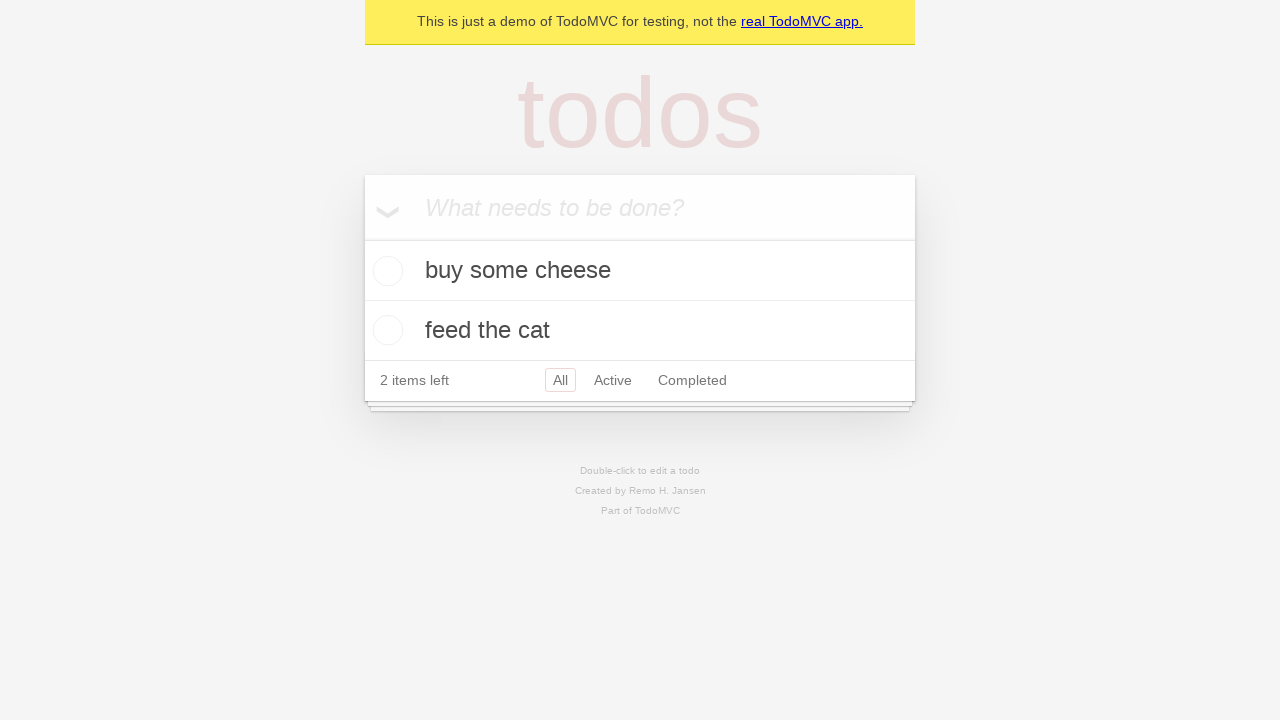

Filled todo input with 'book a doctors appointment' on internal:attr=[placeholder="What needs to be done?"i]
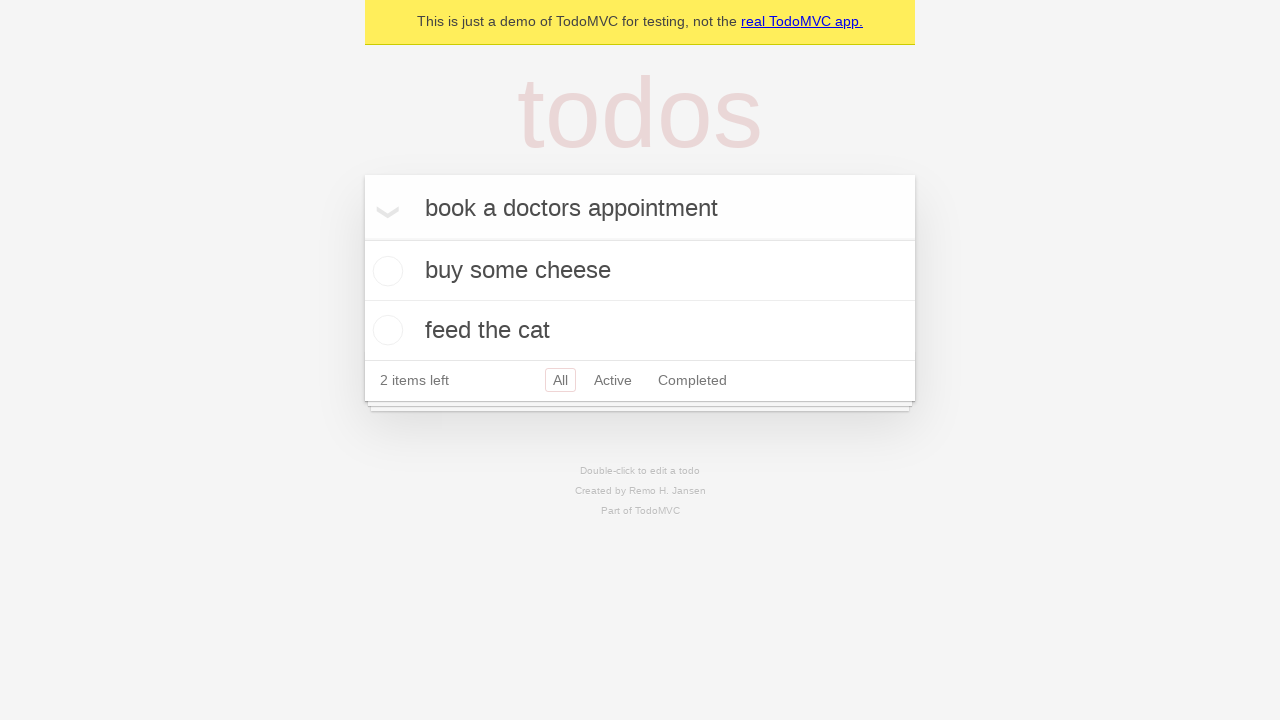

Pressed Enter to create third todo on internal:attr=[placeholder="What needs to be done?"i]
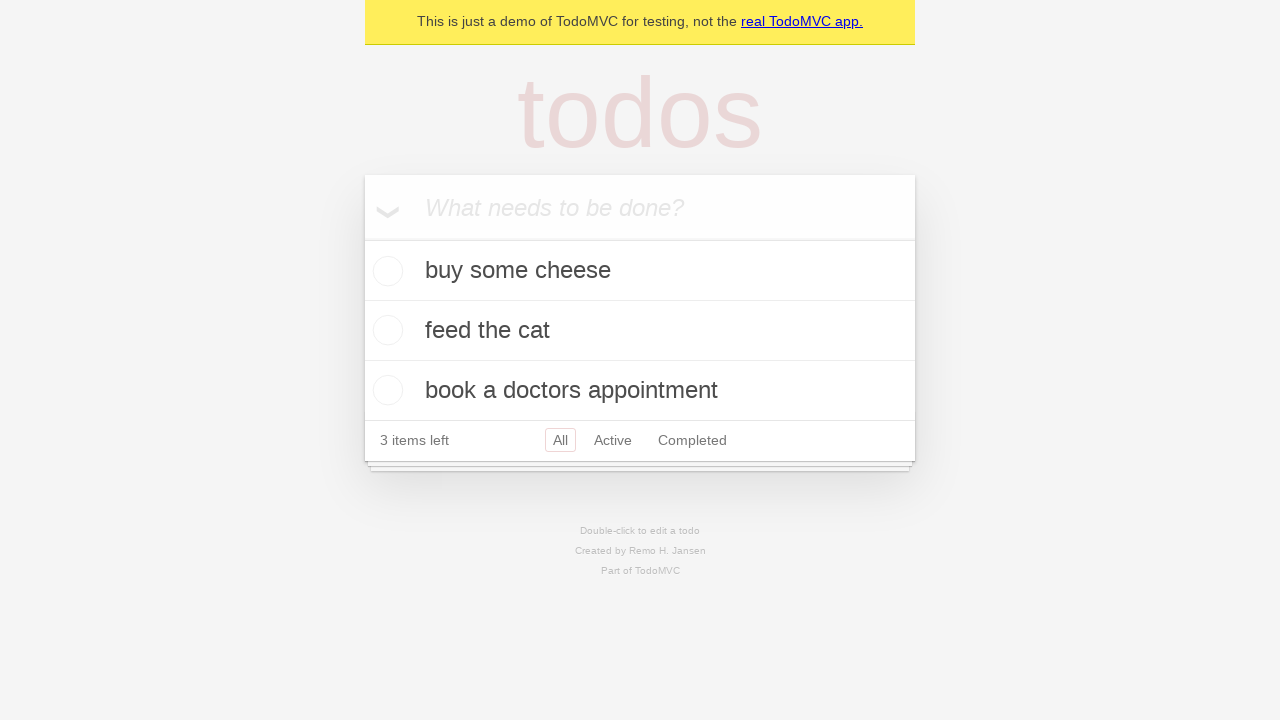

Double-clicked second todo item to enter edit mode at (640, 331) on internal:testid=[data-testid="todo-item"s] >> nth=1
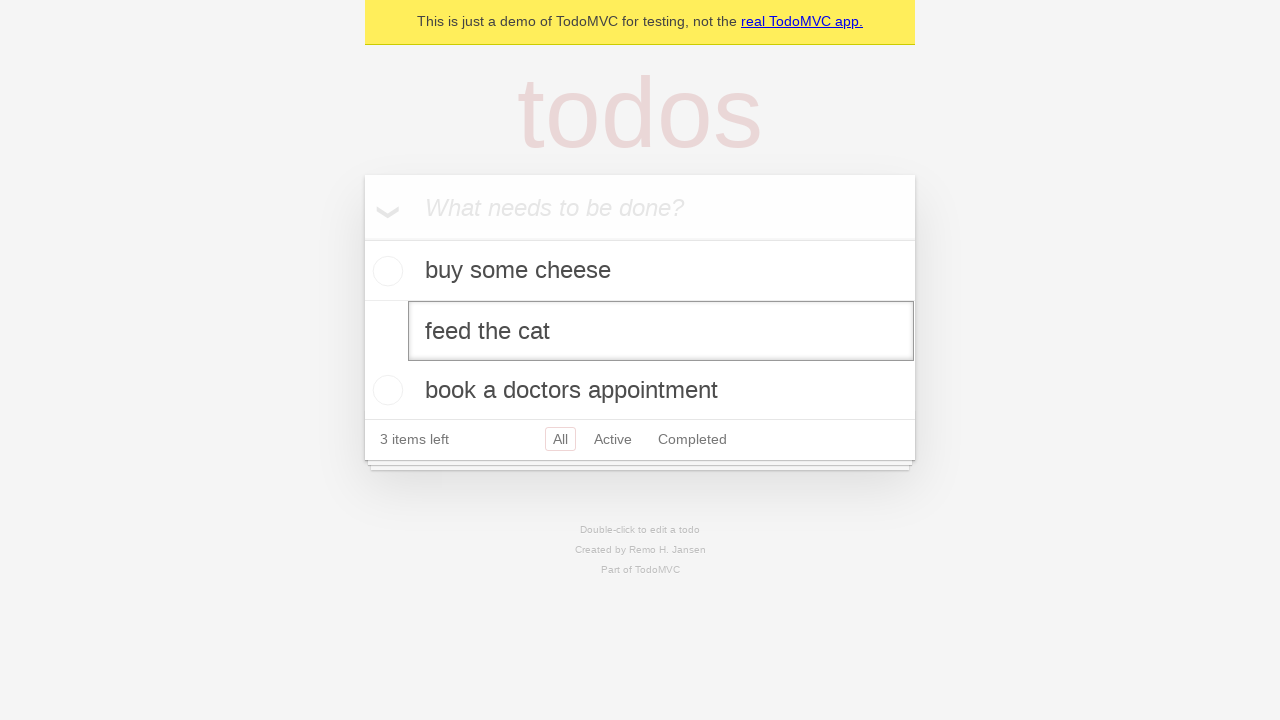

Changed second todo text to 'buy some sausages' on internal:testid=[data-testid="todo-item"s] >> nth=1 >> internal:role=textbox[nam
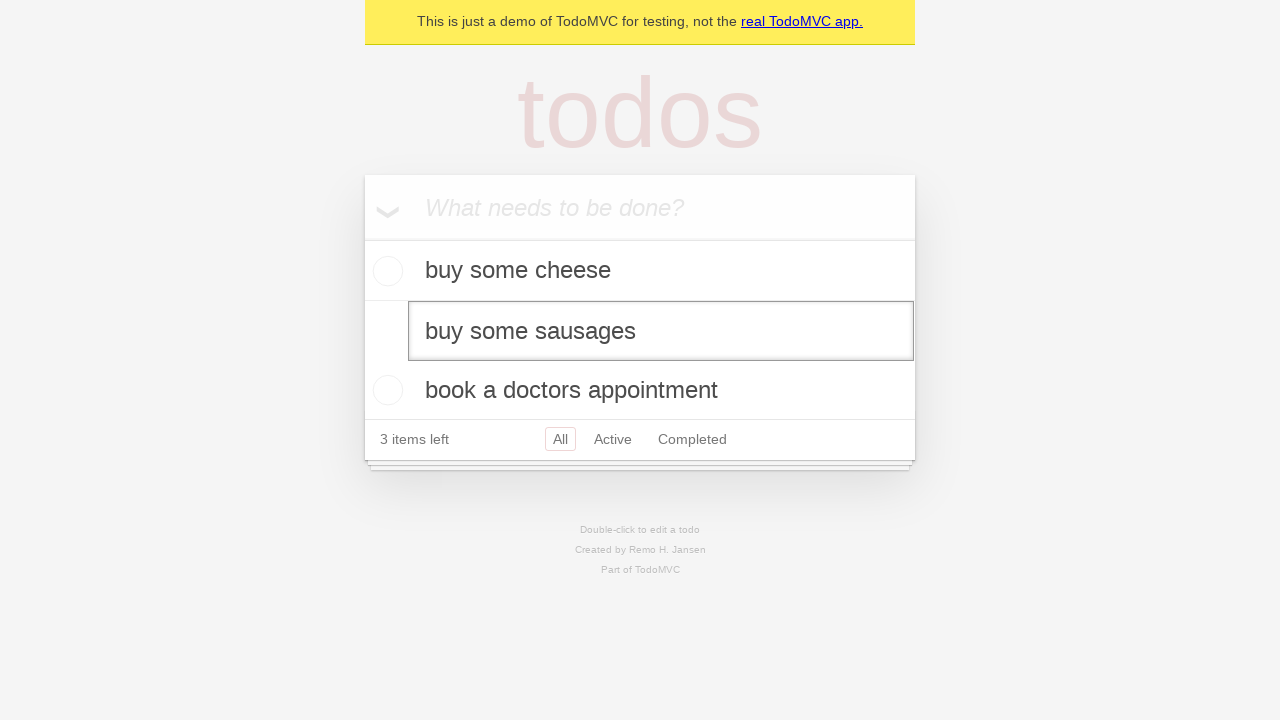

Pressed Escape key to cancel edits on internal:testid=[data-testid="todo-item"s] >> nth=1 >> internal:role=textbox[nam
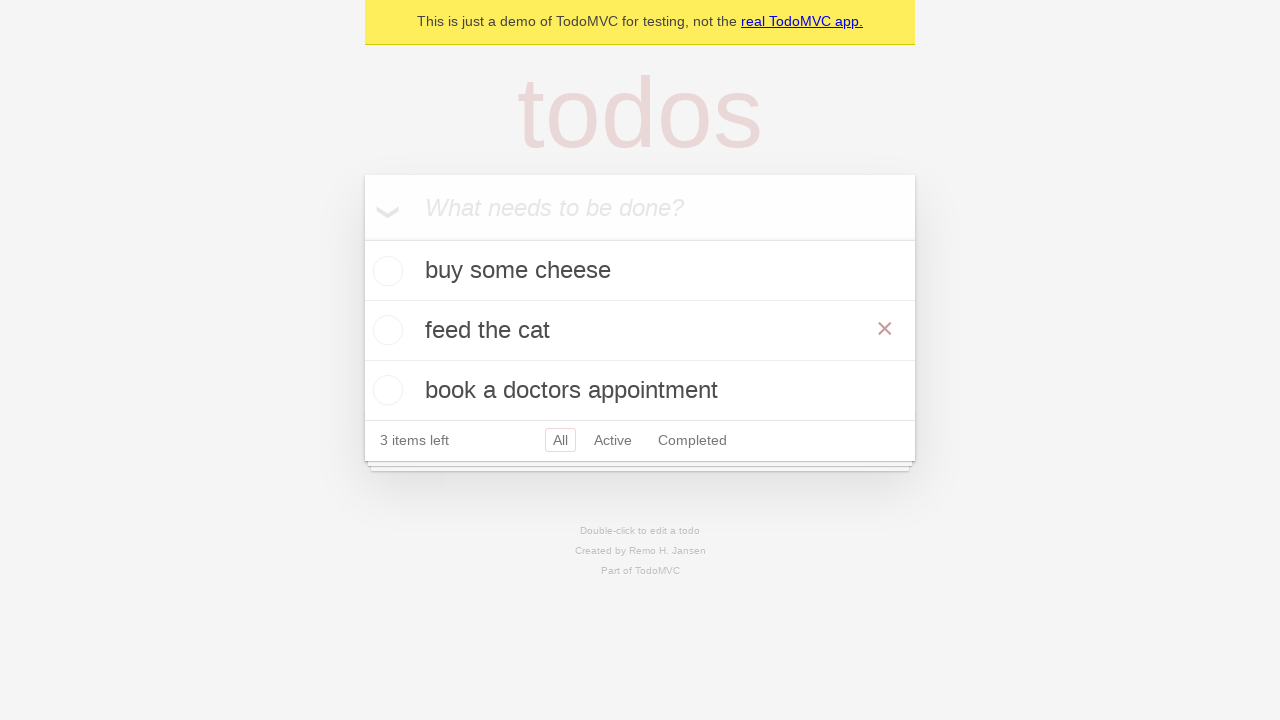

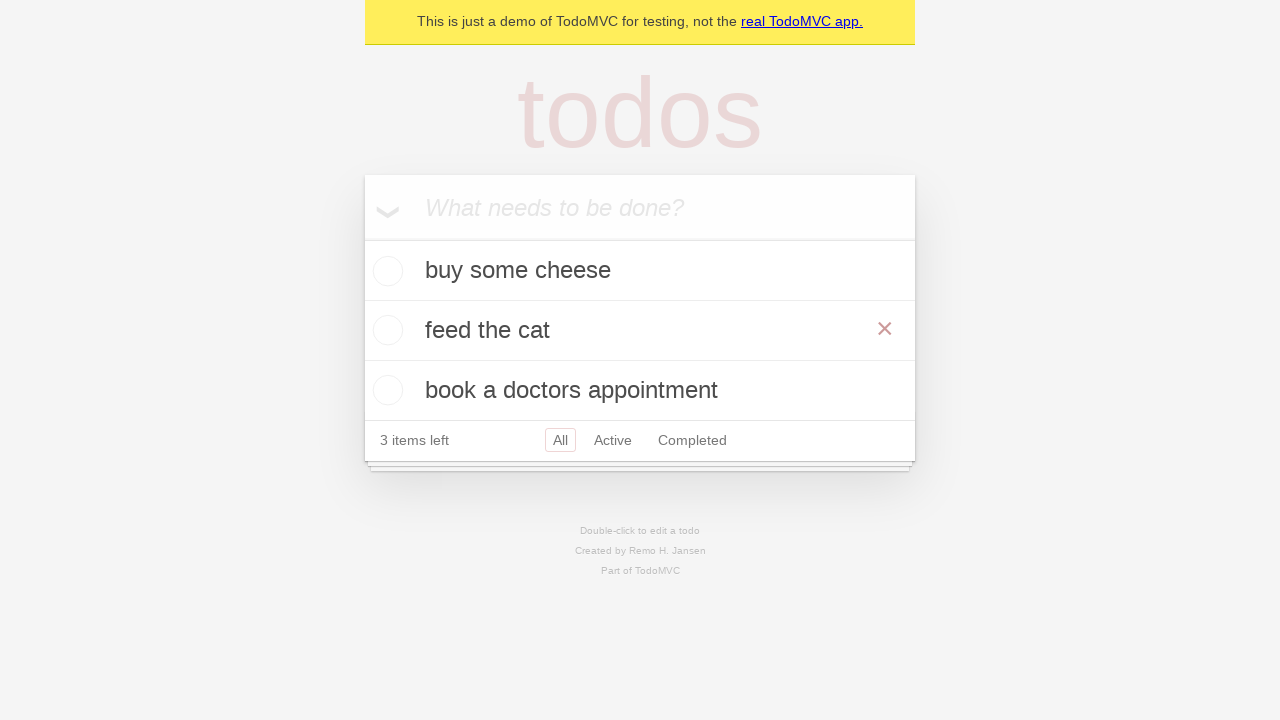